Tests dynamic controls page by clicking a button to swap checkbox and waiting for a confirmation message to appear

Starting URL: https://the-internet.herokuapp.com/dynamic_controls

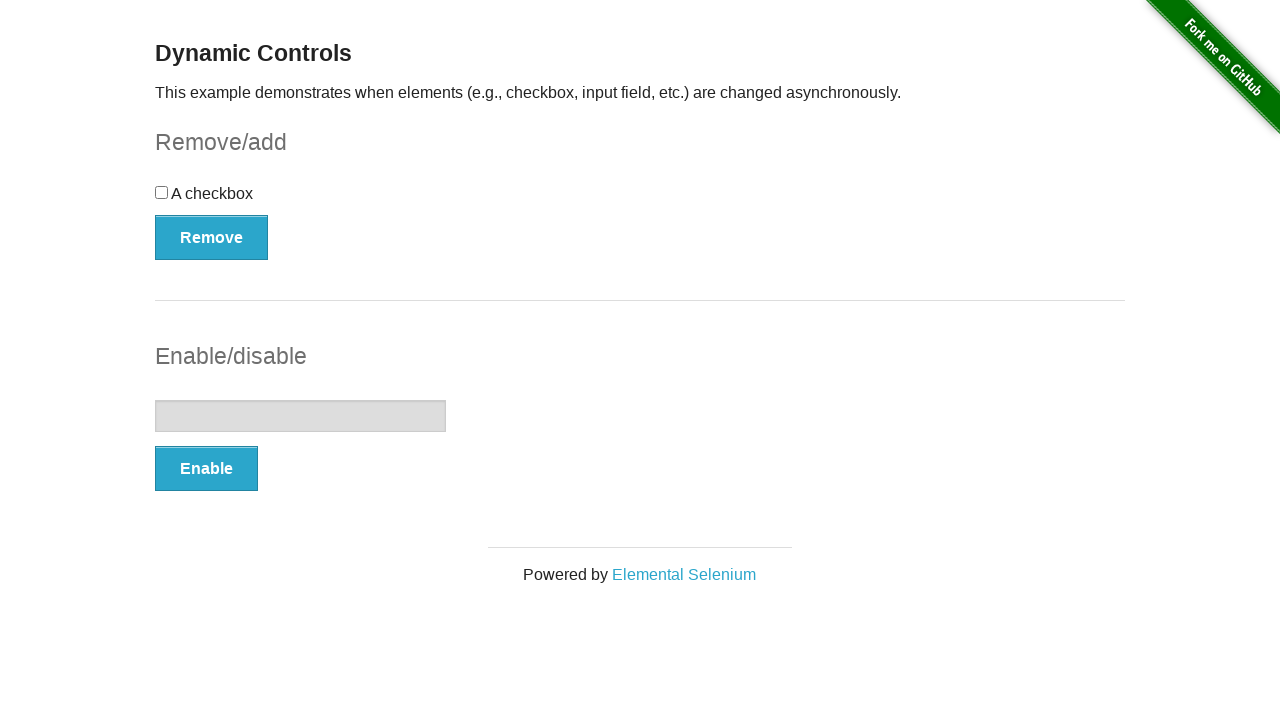

Clicked the swap checkbox button at (212, 237) on xpath=//button[@onclick='swapCheckbox()']
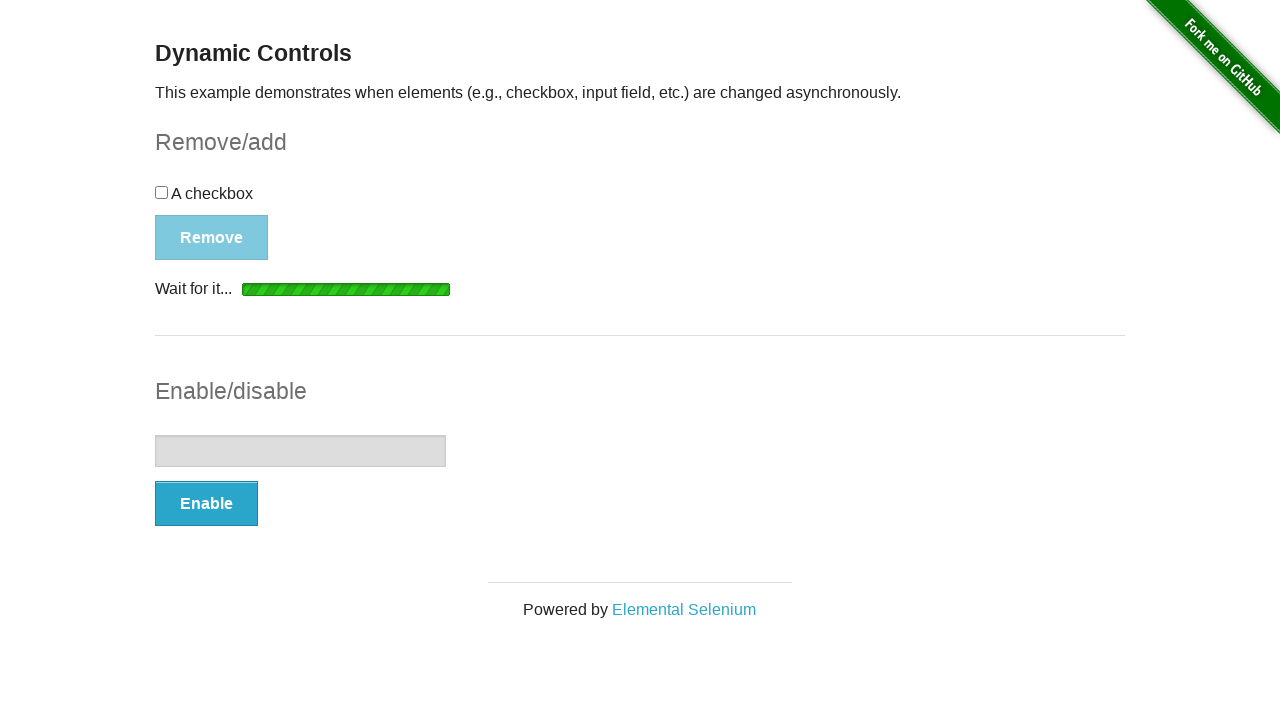

Confirmation message appeared after swap action
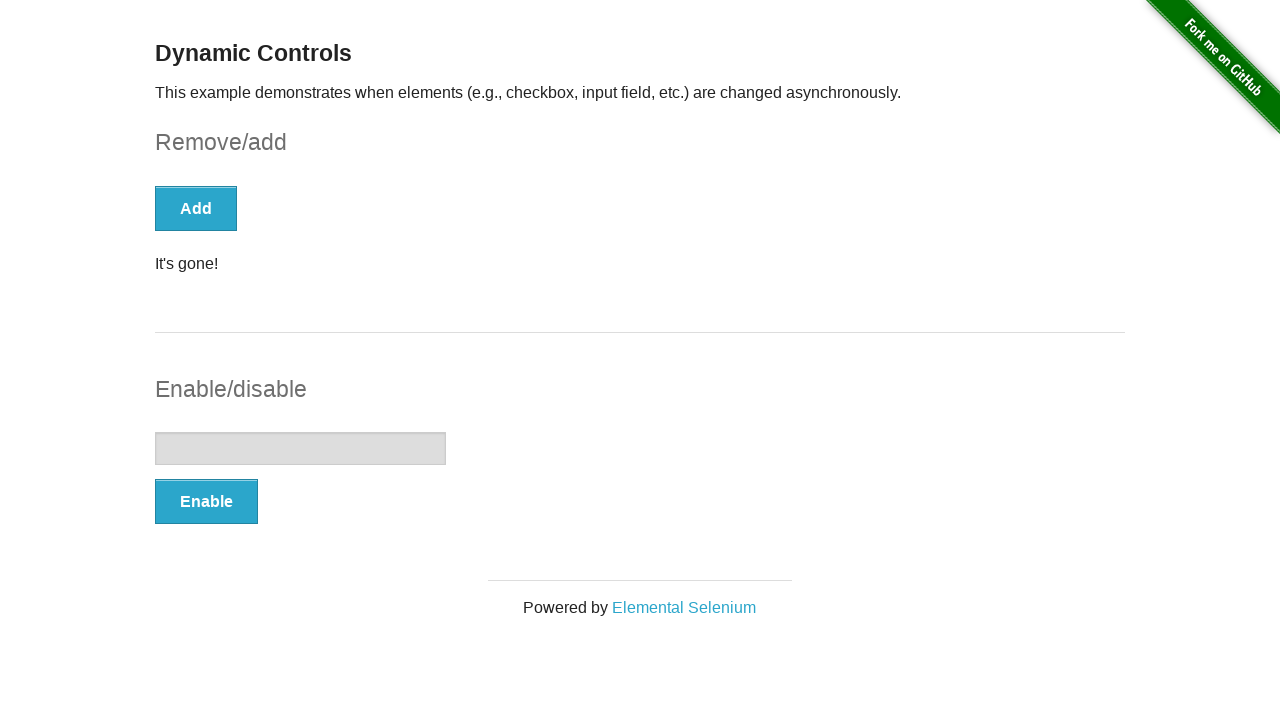

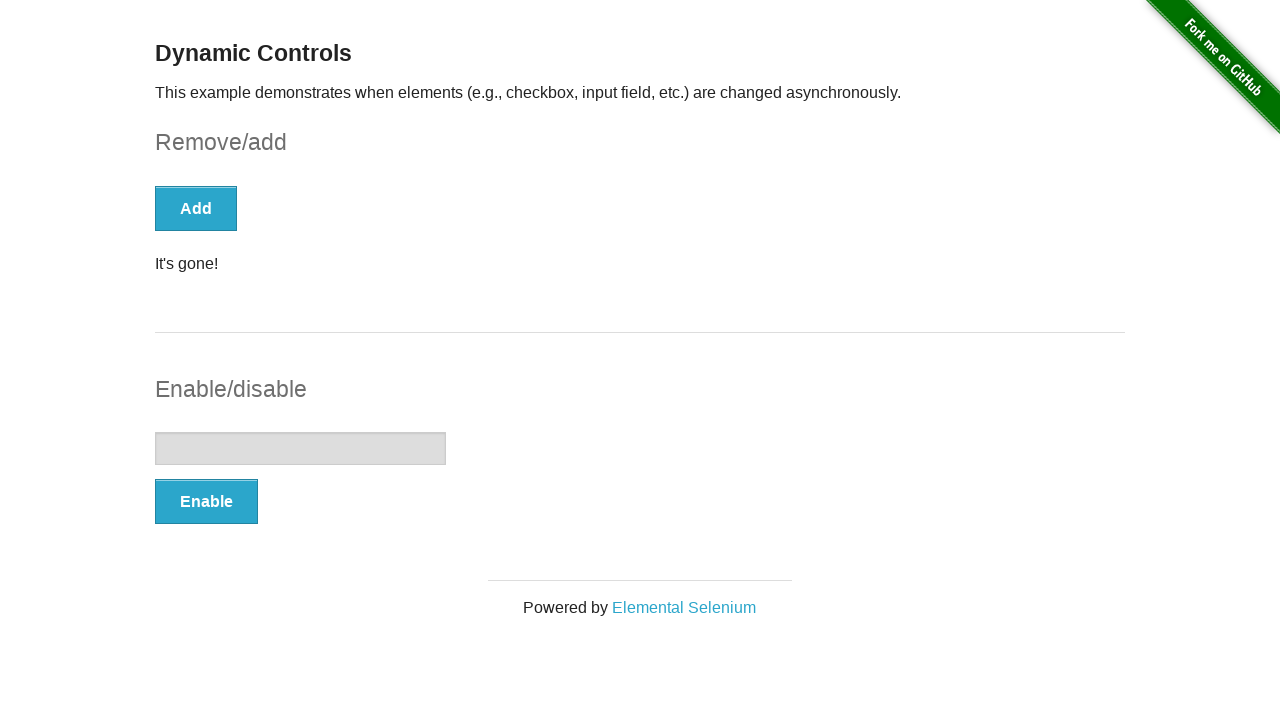